Navigates to the Playwright documentation homepage and clicks the "Get started" link, then verifies the URL contains "intro".

Starting URL: https://playwright.dev/

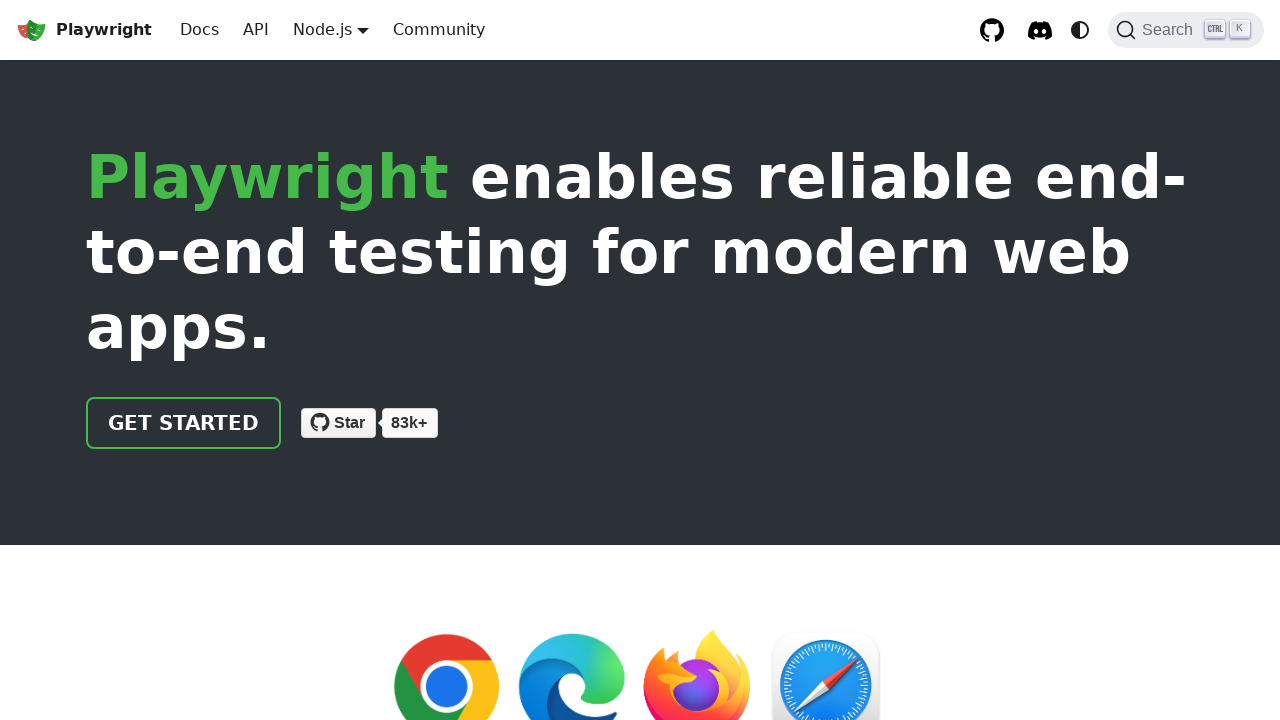

Clicked the 'Get started' link at (184, 423) on internal:role=link[name="Get started"i]
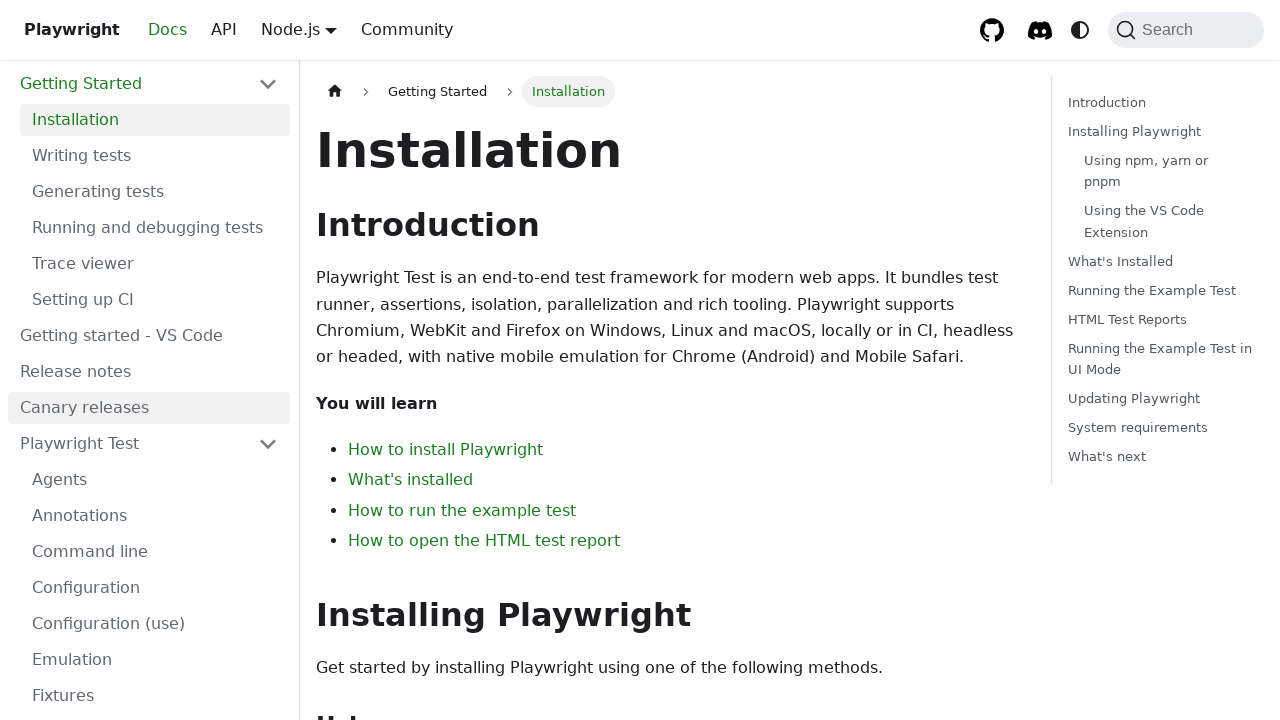

Navigated to intro page and verified URL contains 'intro'
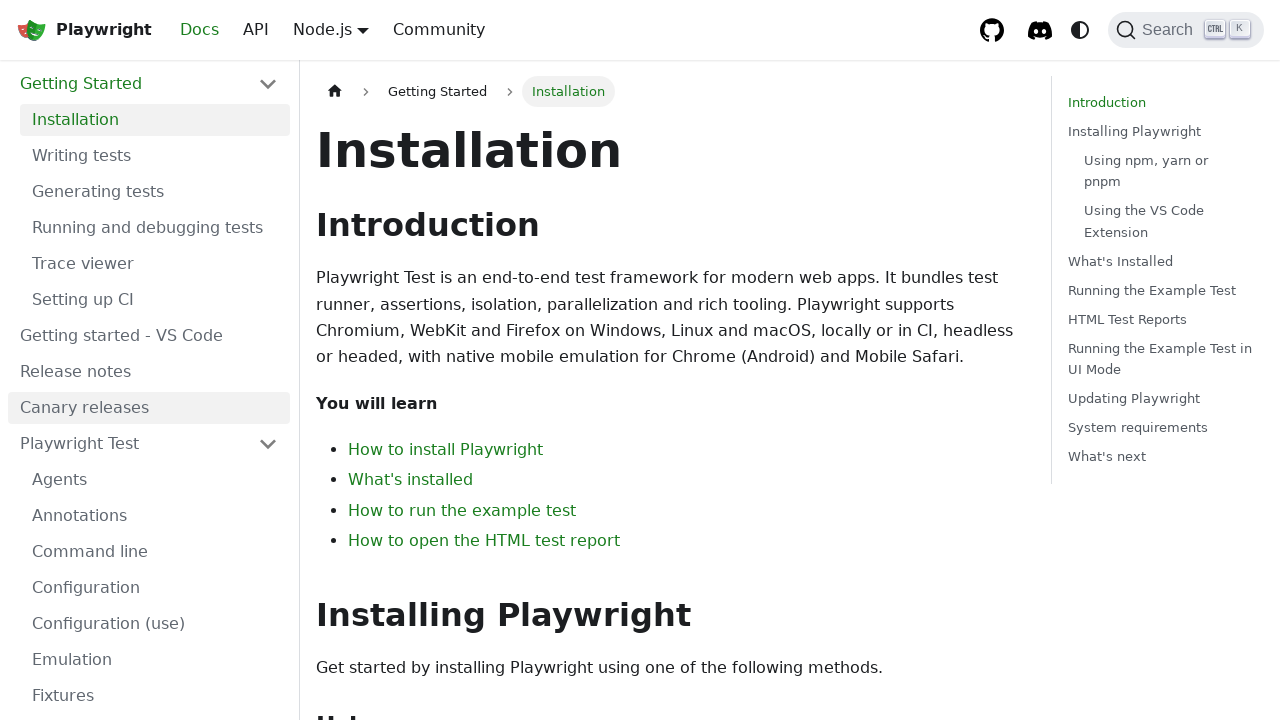

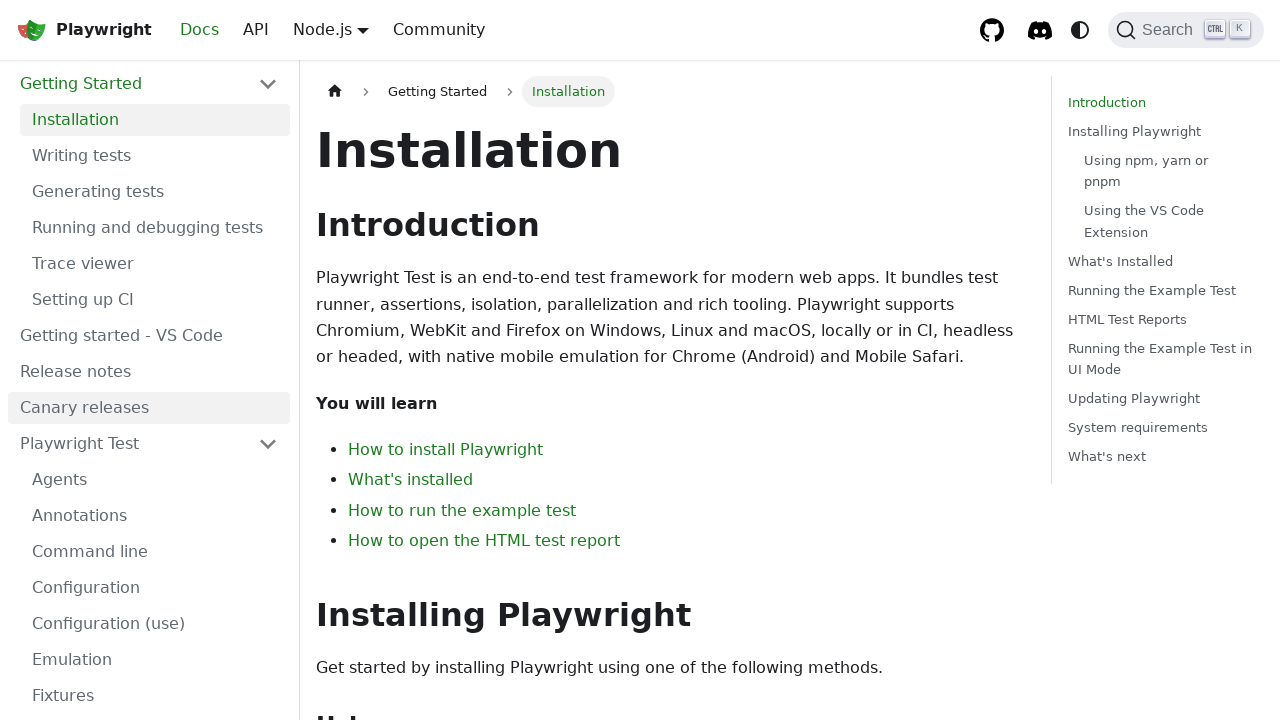